Navigates to GoDaddy homepage and verifies the page title and URL match expected values

Starting URL: https://www.godaddy.com/

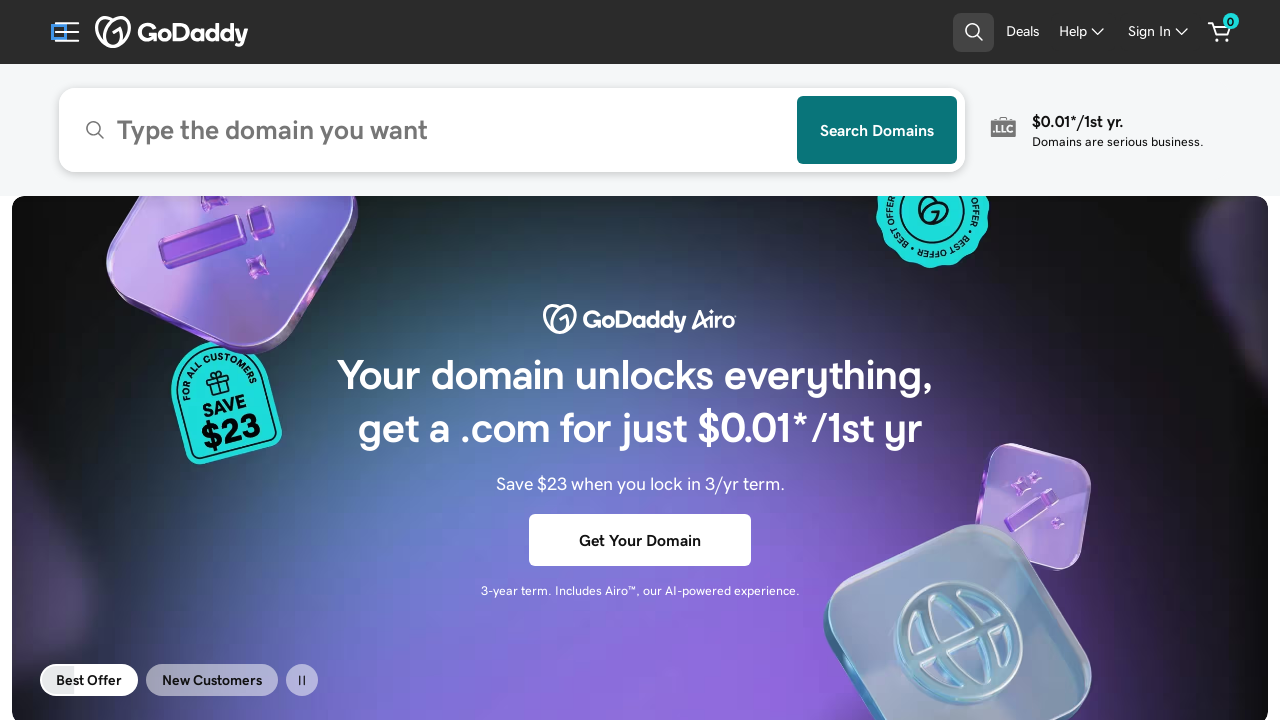

Retrieved page title
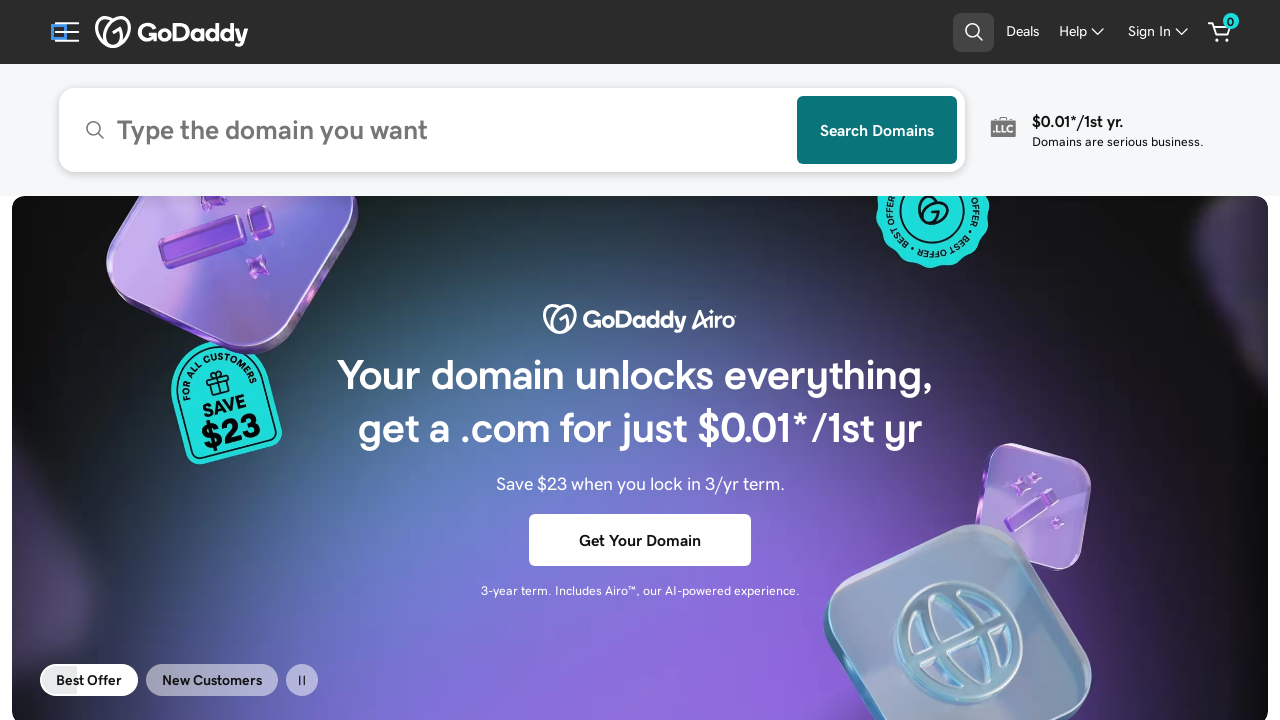

Verified page title matches expected value
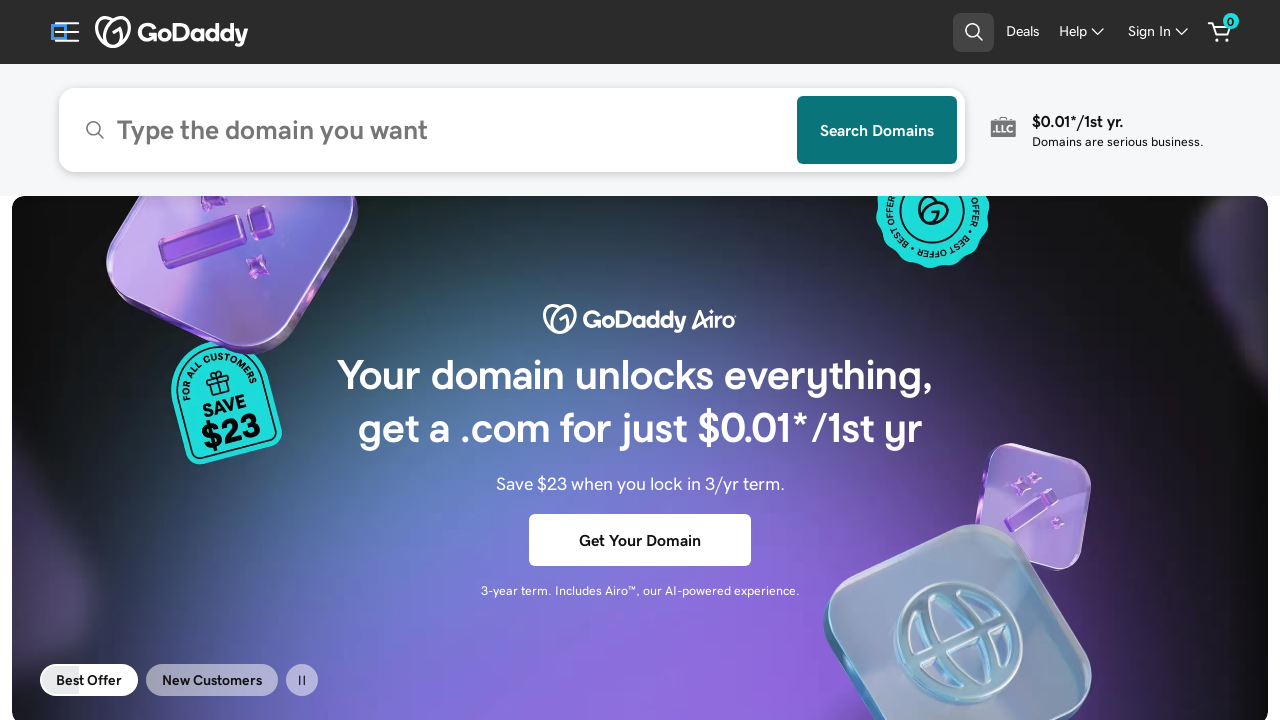

Retrieved current page URL
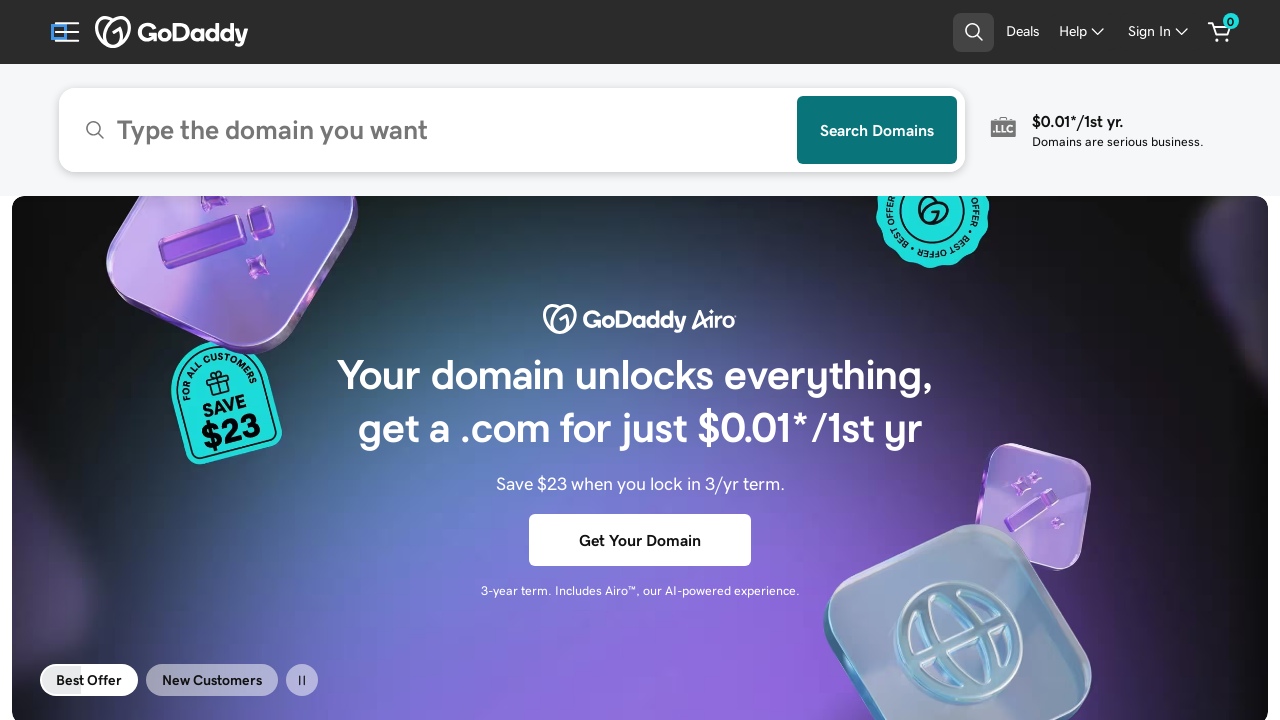

Verified current URL matches expected value
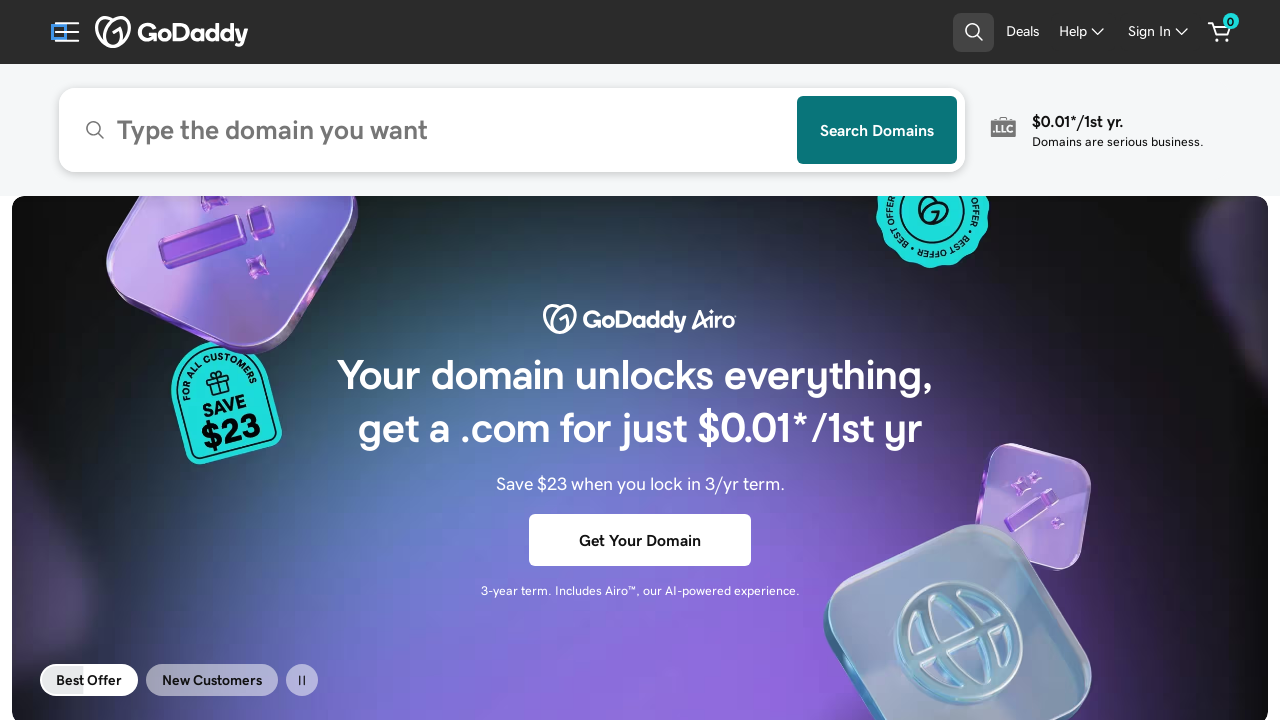

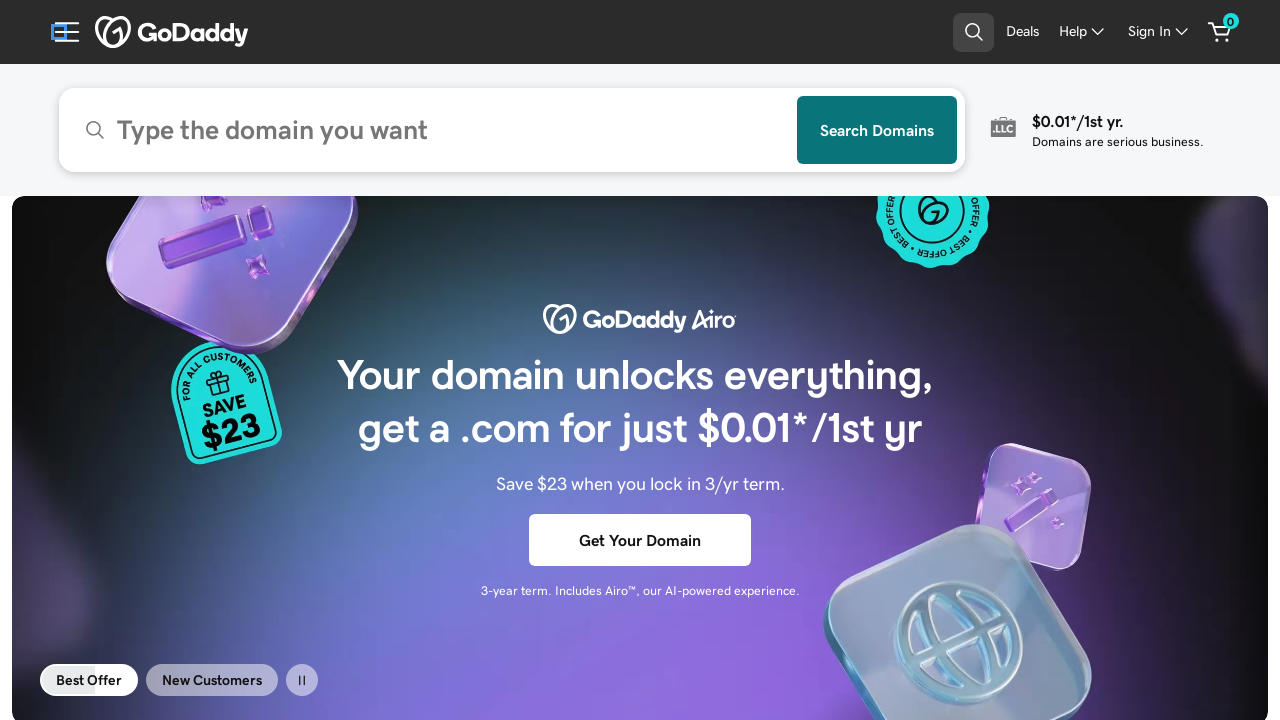